Tests keyboard scrolling functionality by pressing the ArrowDown key multiple times to scroll down the page

Starting URL: https://playwright.dev/java/docs/api/class-keyboard

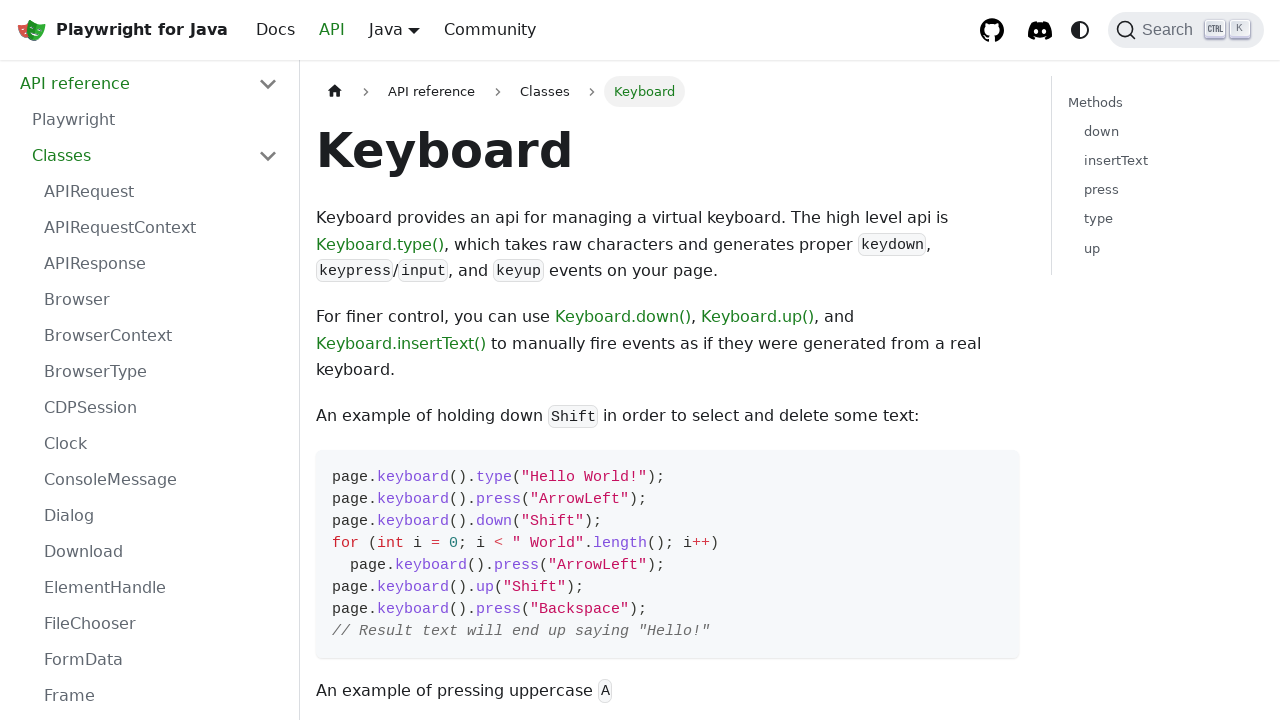

Pressed ArrowDown key to scroll down (press 1 of 10)
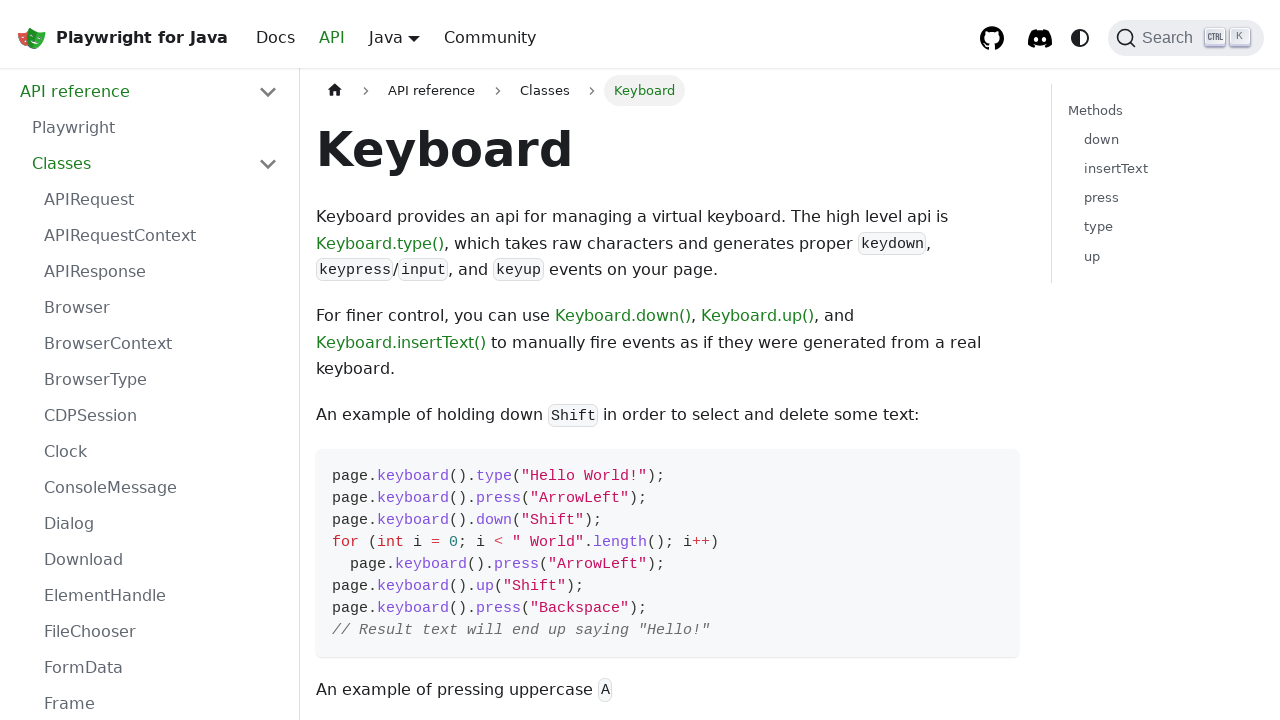

Pressed ArrowDown key to scroll down (press 2 of 10)
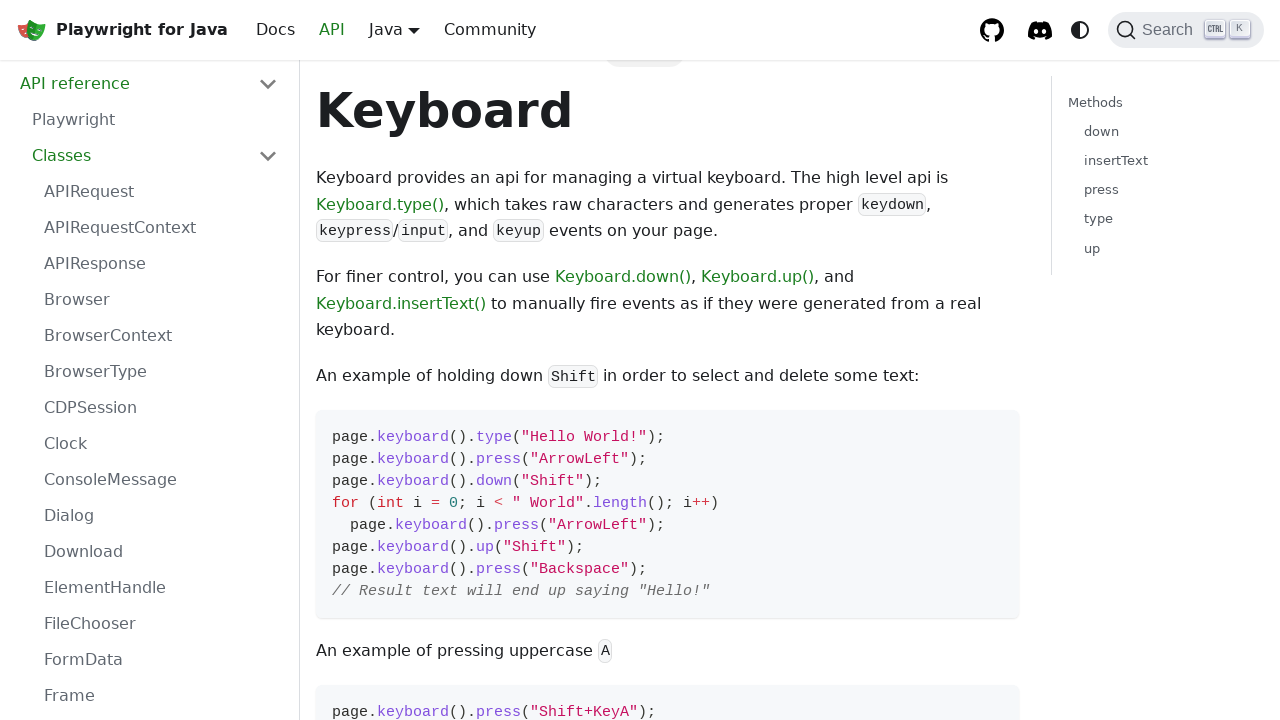

Pressed ArrowDown key to scroll down (press 3 of 10)
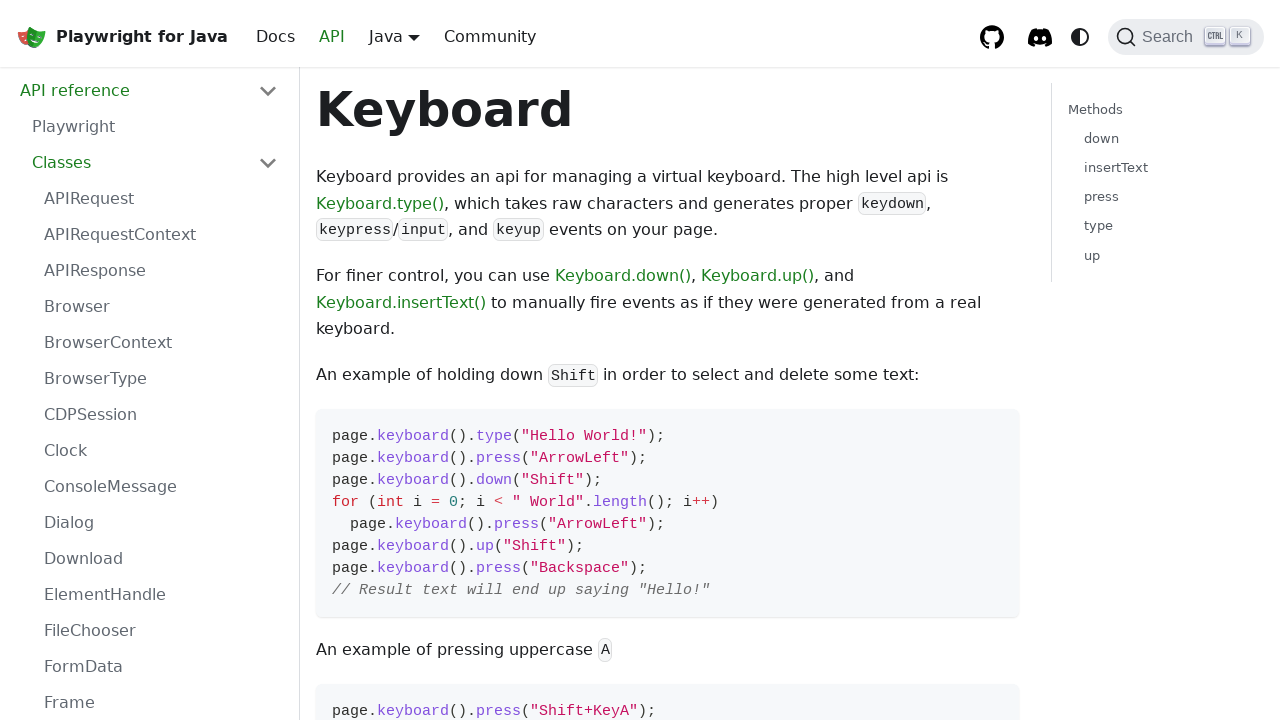

Pressed ArrowDown key to scroll down (press 4 of 10)
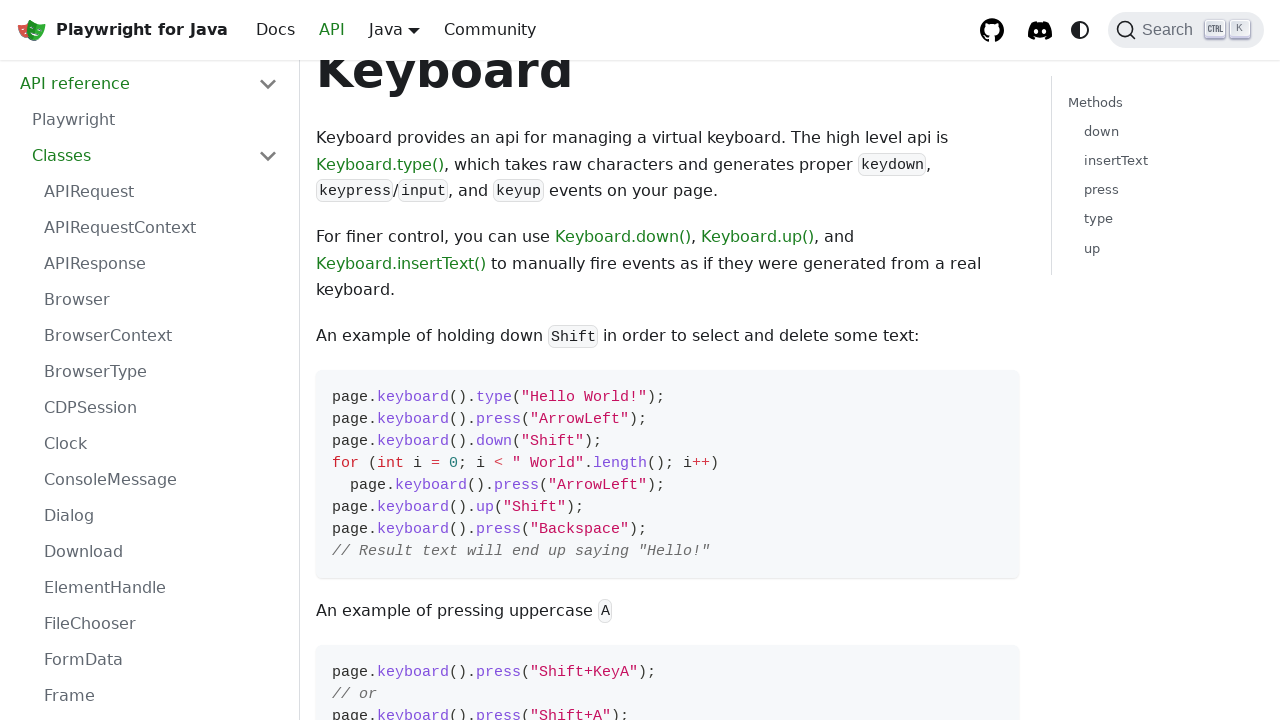

Pressed ArrowDown key to scroll down (press 5 of 10)
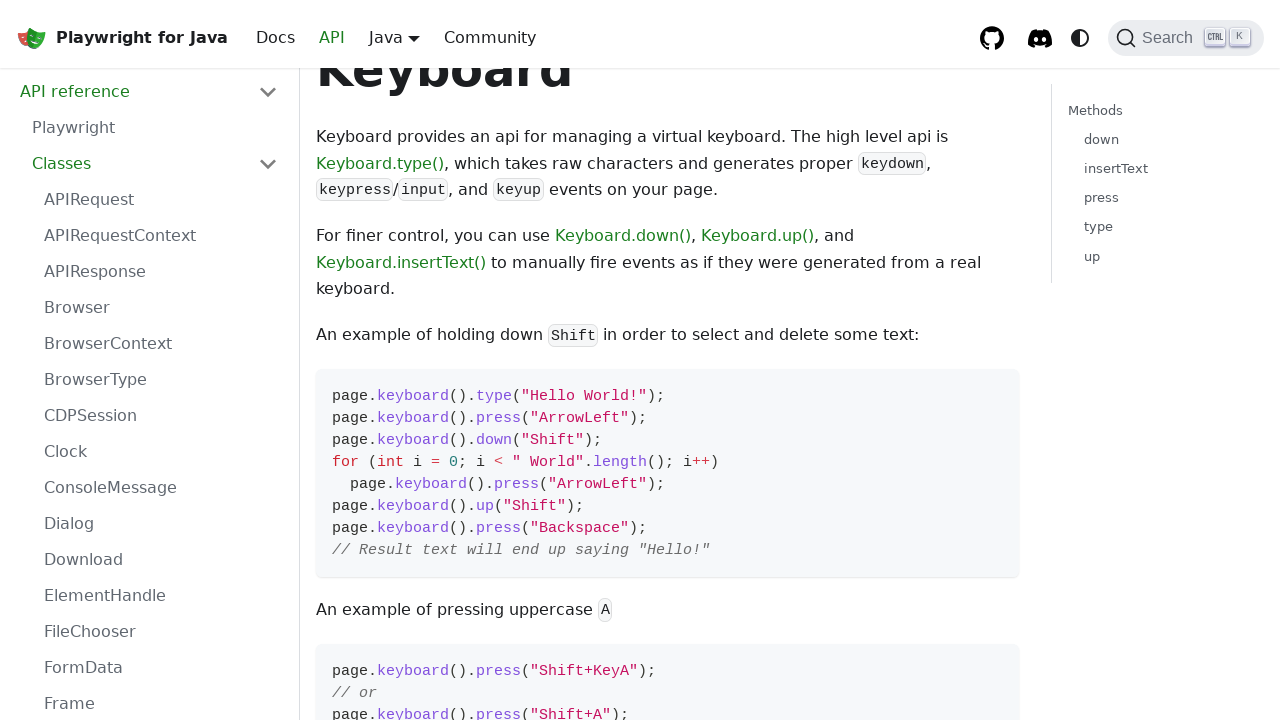

Pressed ArrowDown key to scroll down (press 6 of 10)
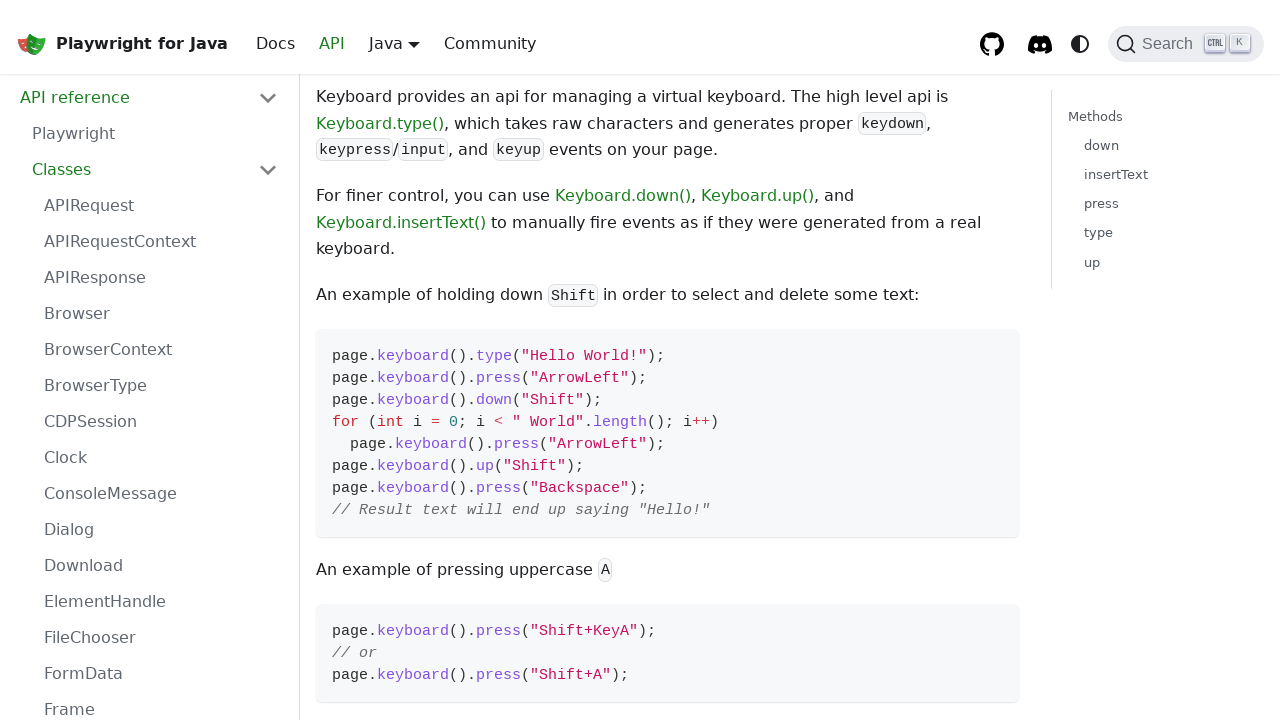

Pressed ArrowDown key to scroll down (press 7 of 10)
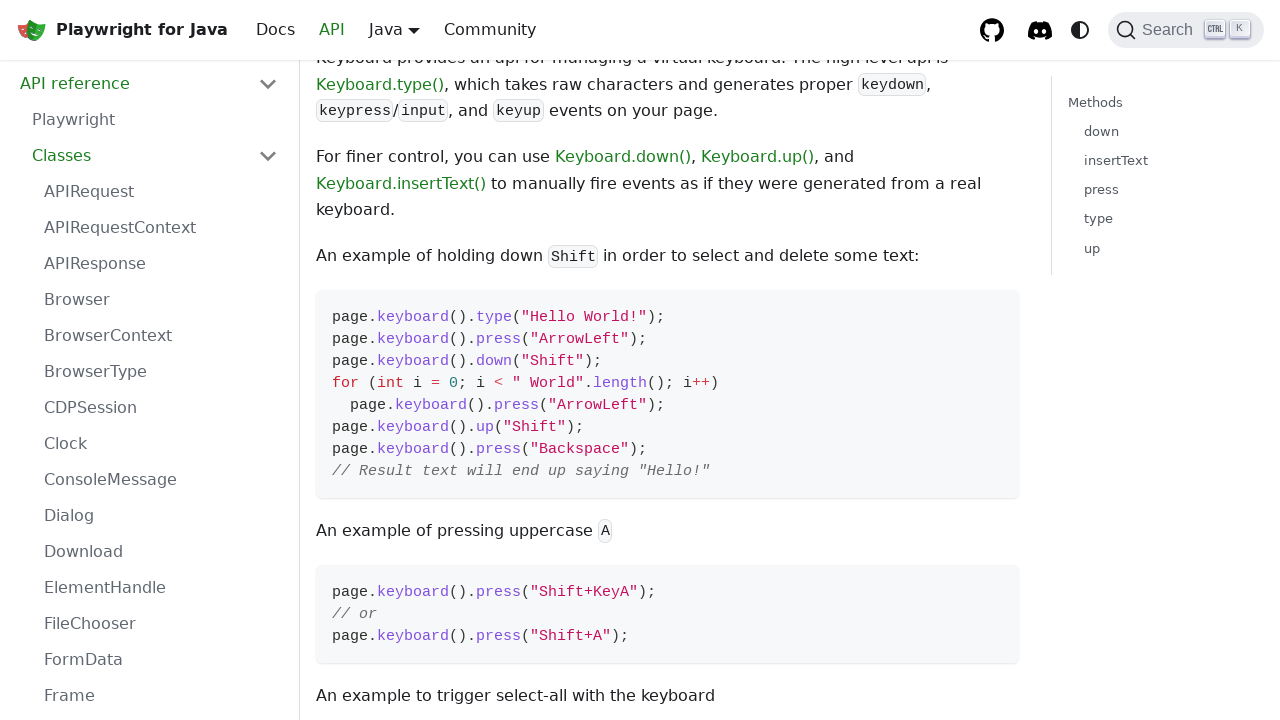

Pressed ArrowDown key to scroll down (press 8 of 10)
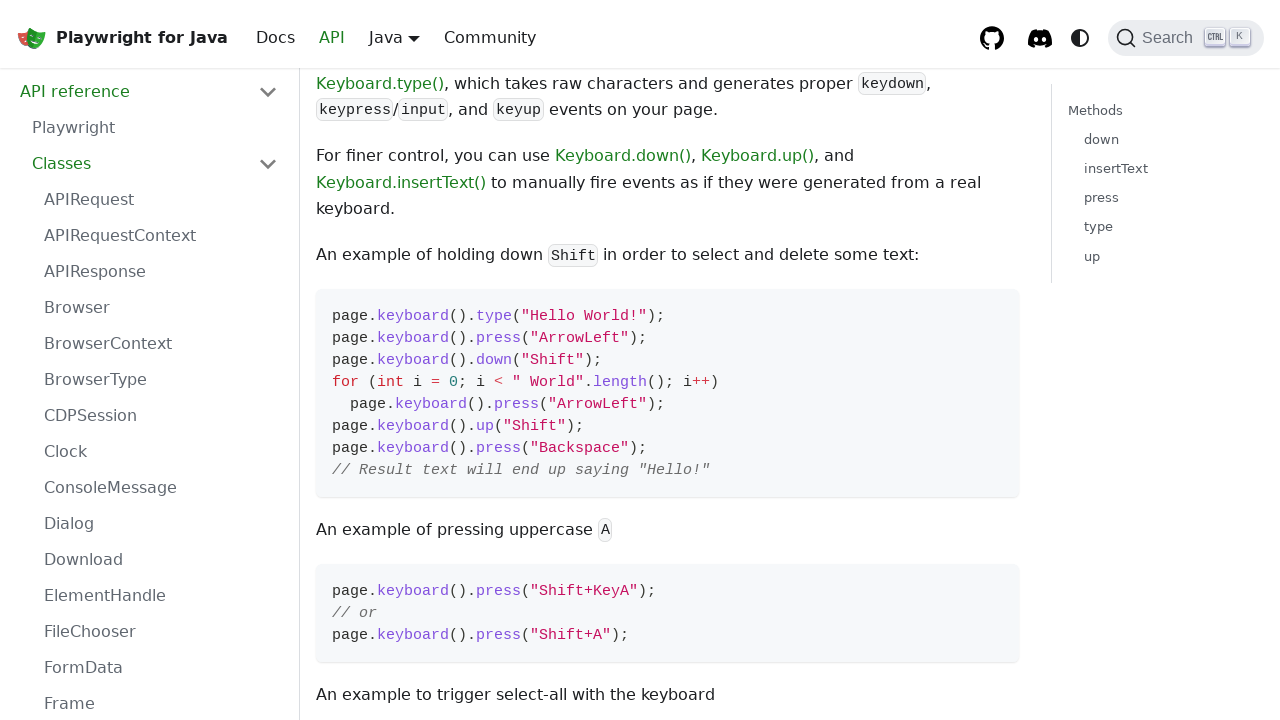

Pressed ArrowDown key to scroll down (press 9 of 10)
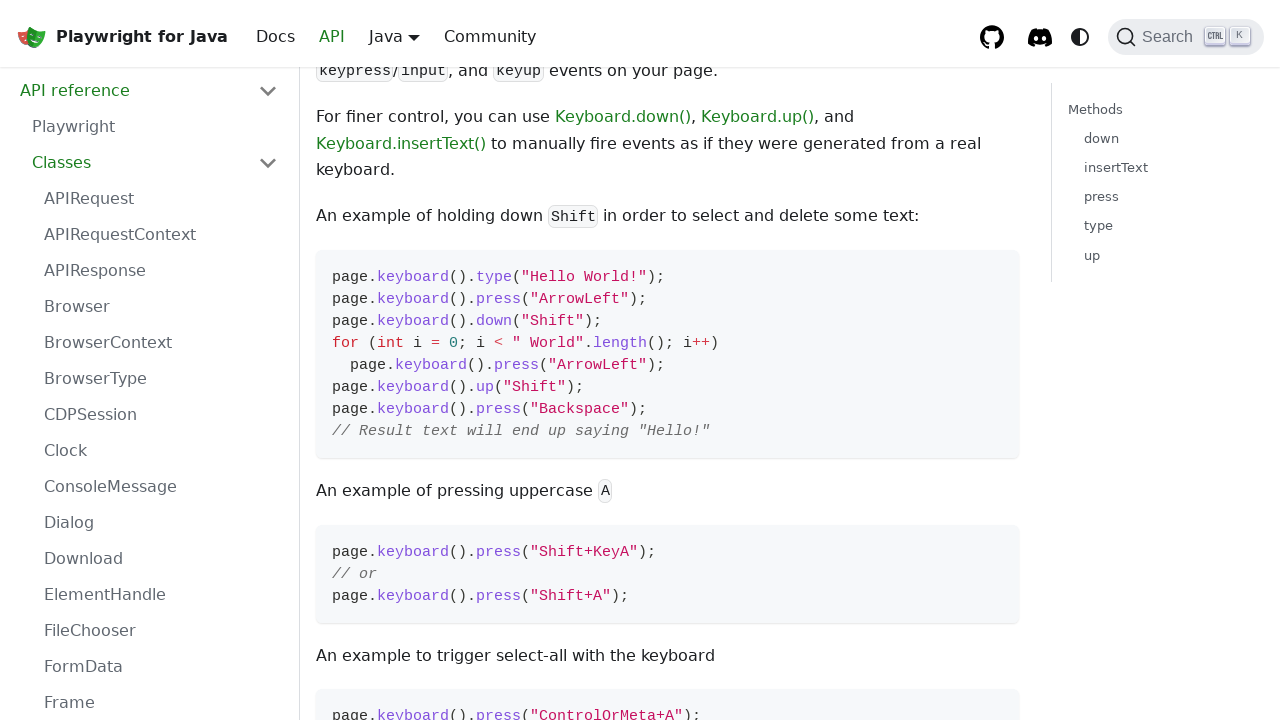

Pressed ArrowDown key to scroll down (press 10 of 10)
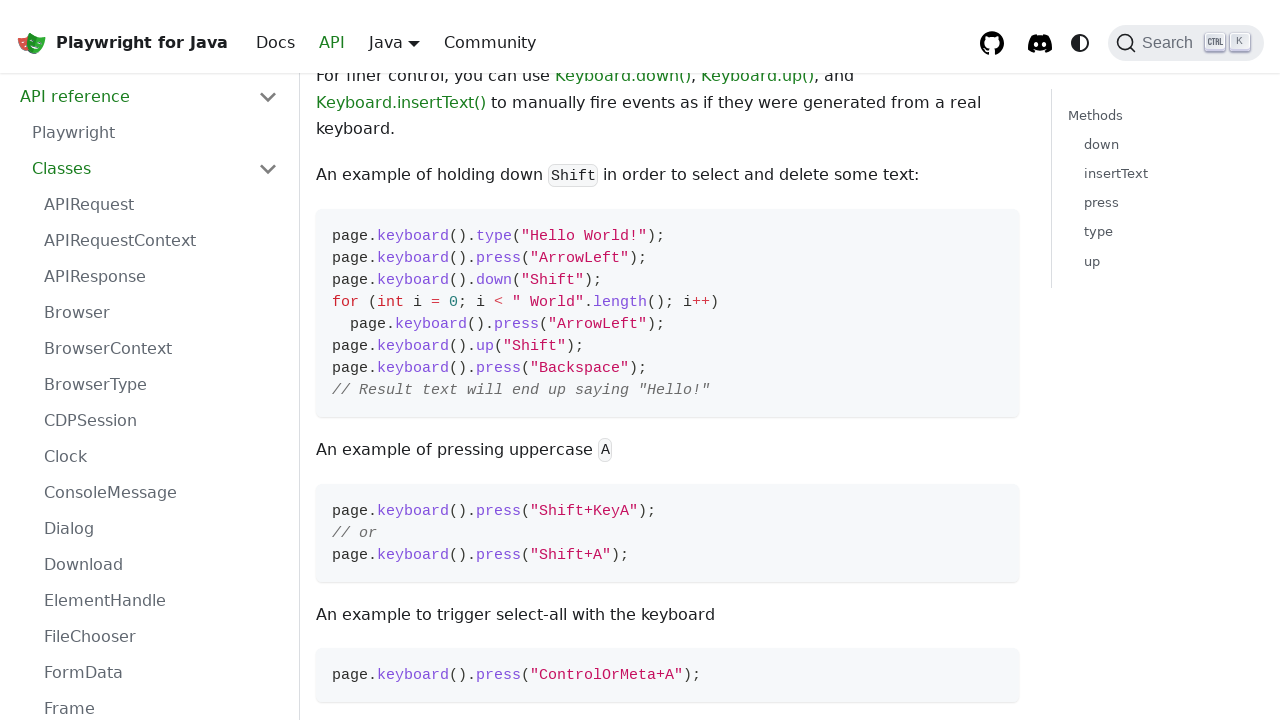

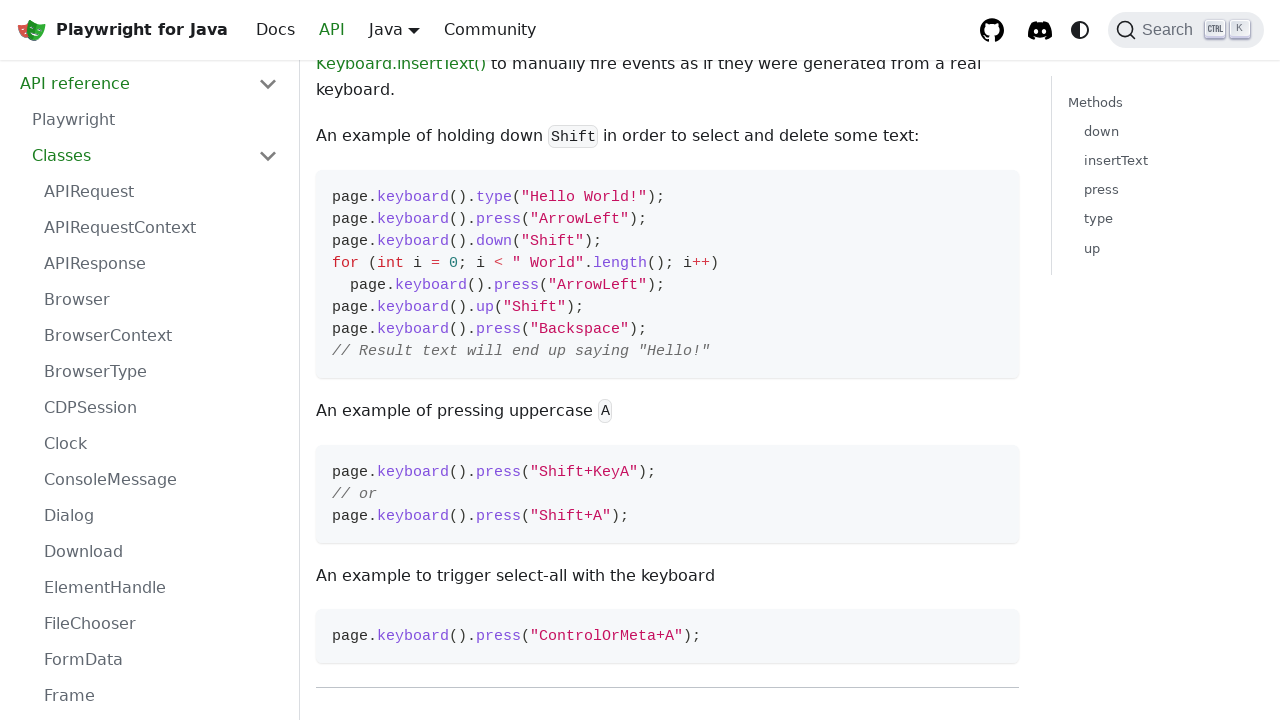